Navigates to Training Support homepage and clicks the About Us link to verify redirection to the About page

Starting URL: https://v1.training-support.net/

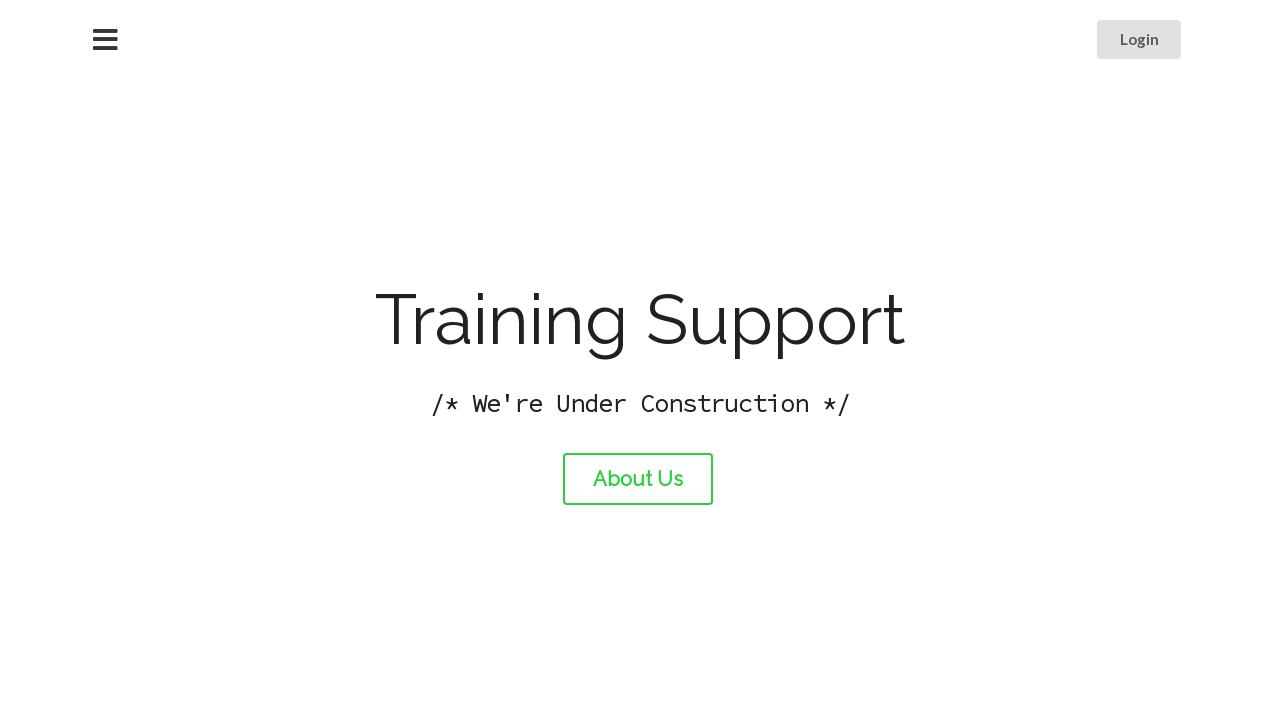

Clicked on the About Us link at (638, 479) on #about-link
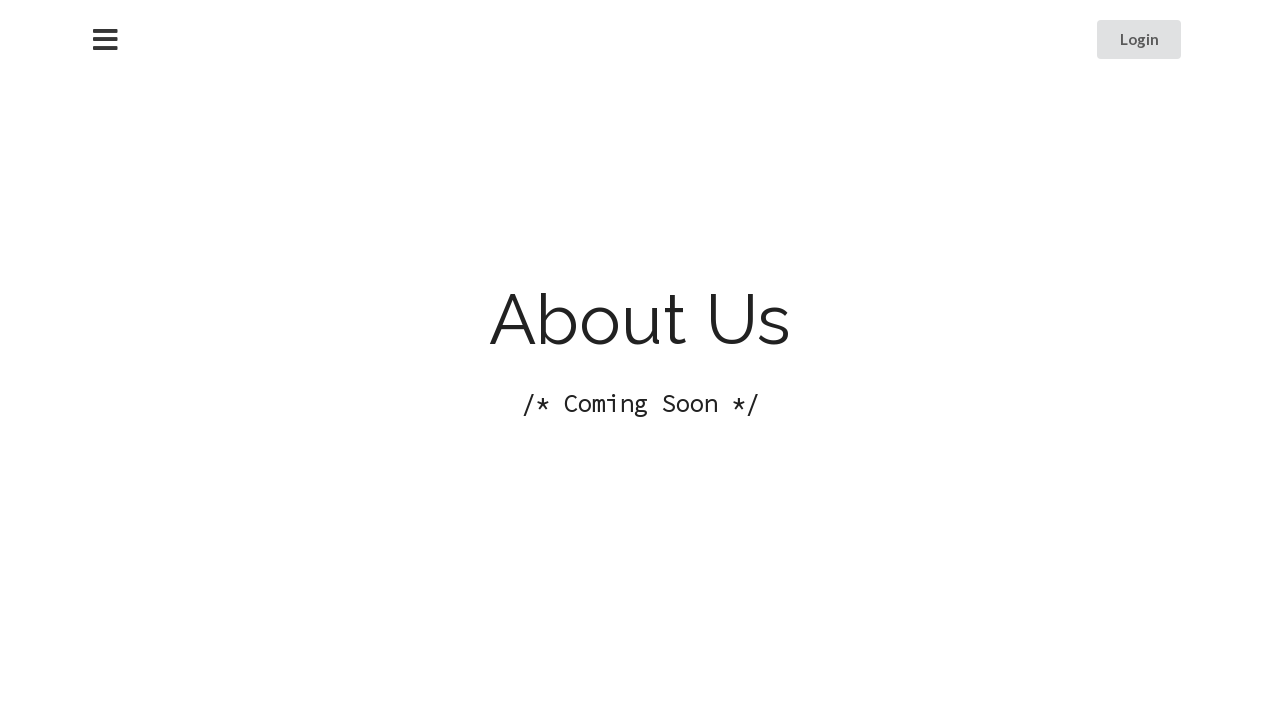

About page loaded with network idle state
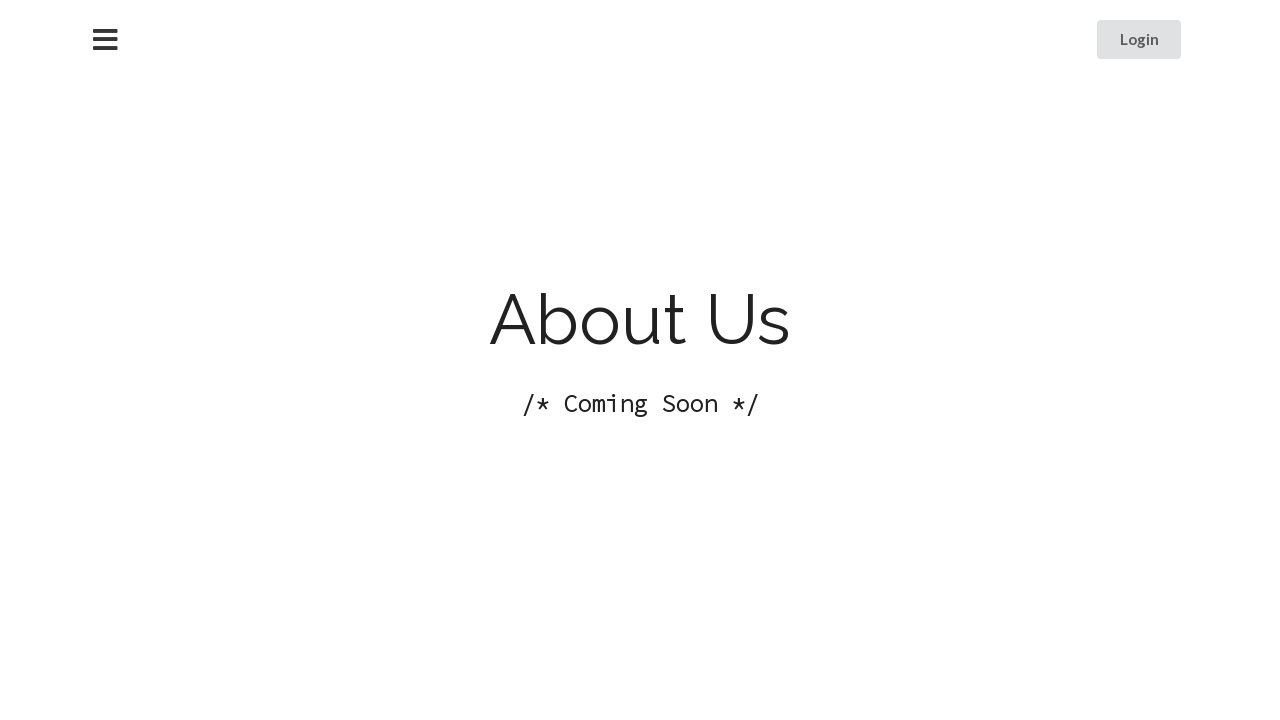

Verified page title is 'About Training Support'
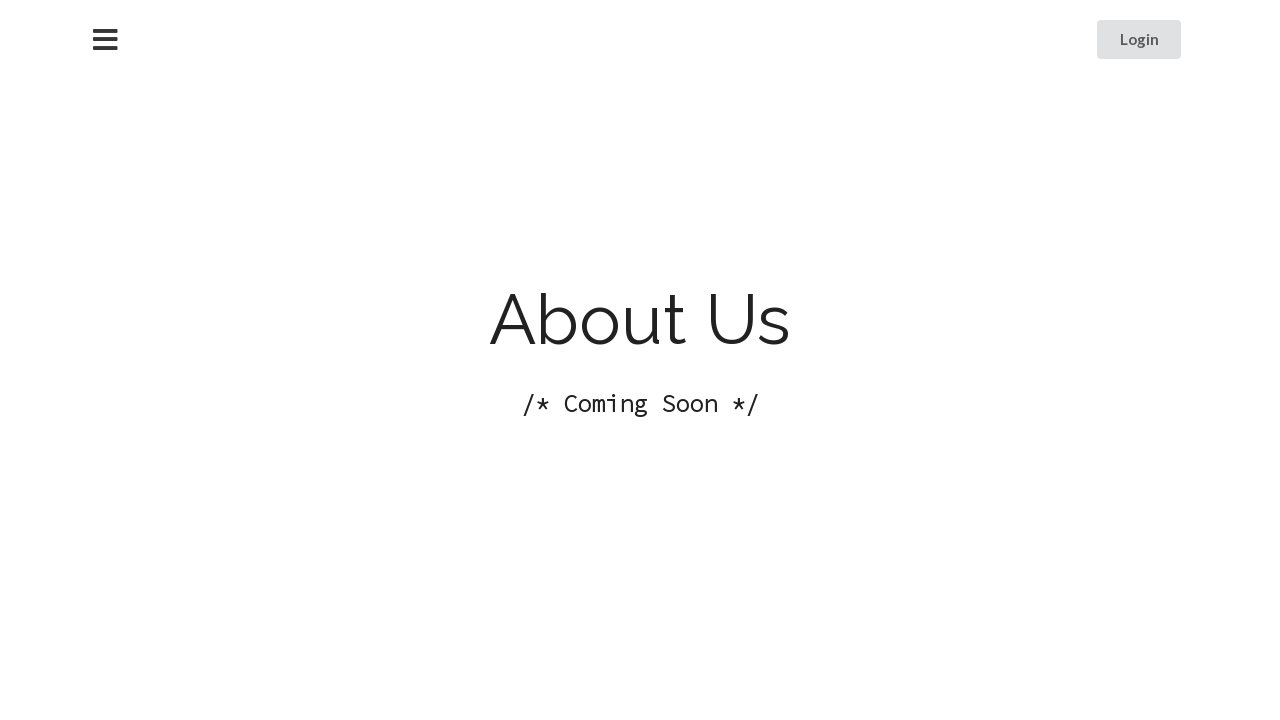

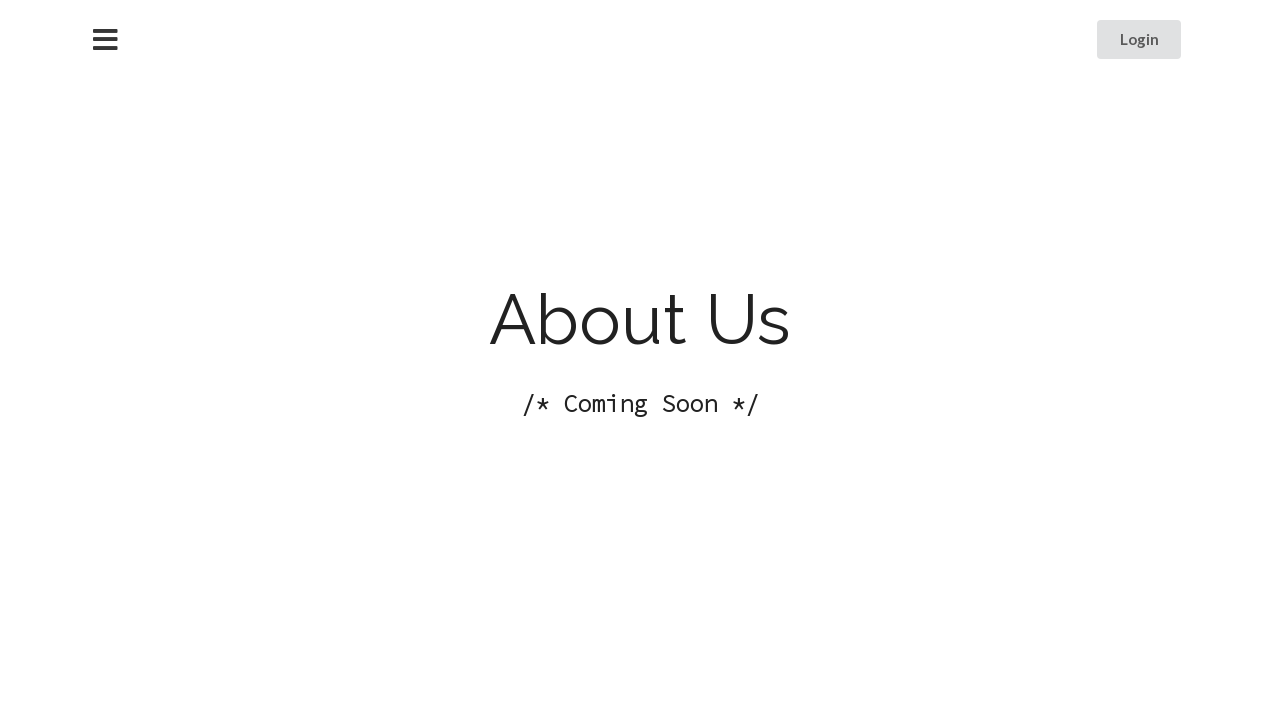